Tests checking all input checkboxes using all() method iteration

Starting URL: https://zimaev.github.io/checks-radios/

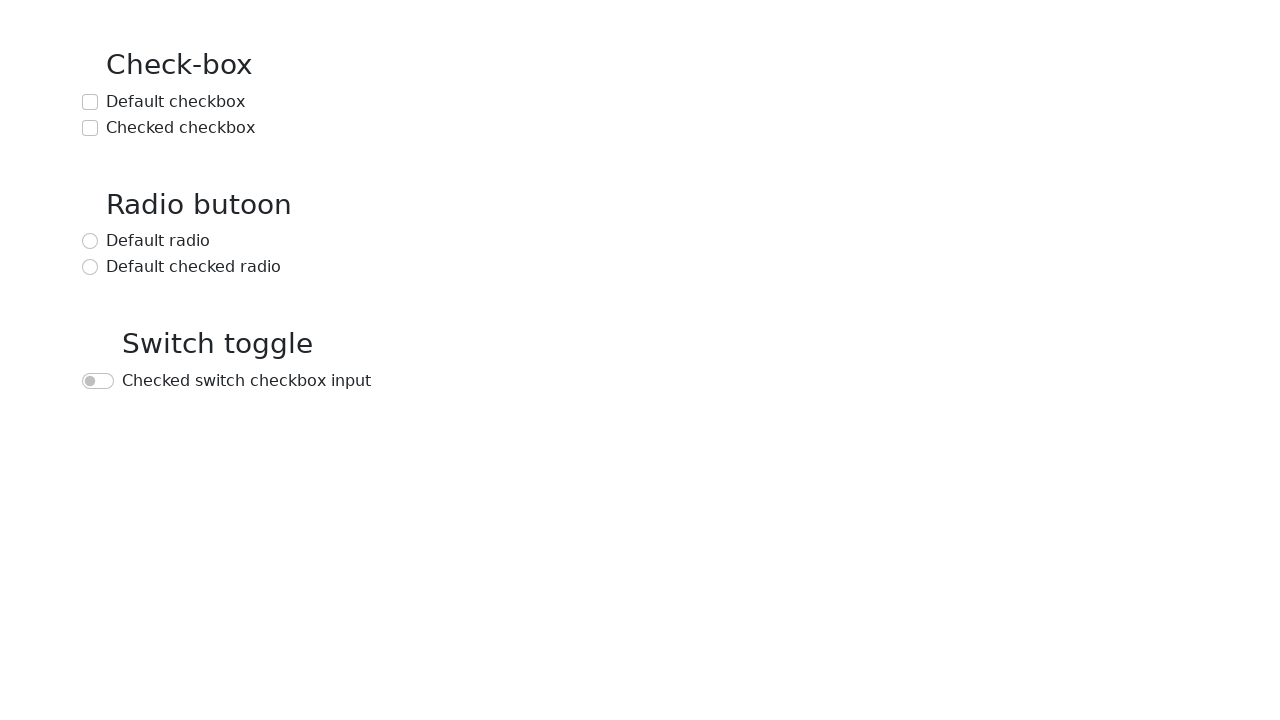

Located all input elements on the page
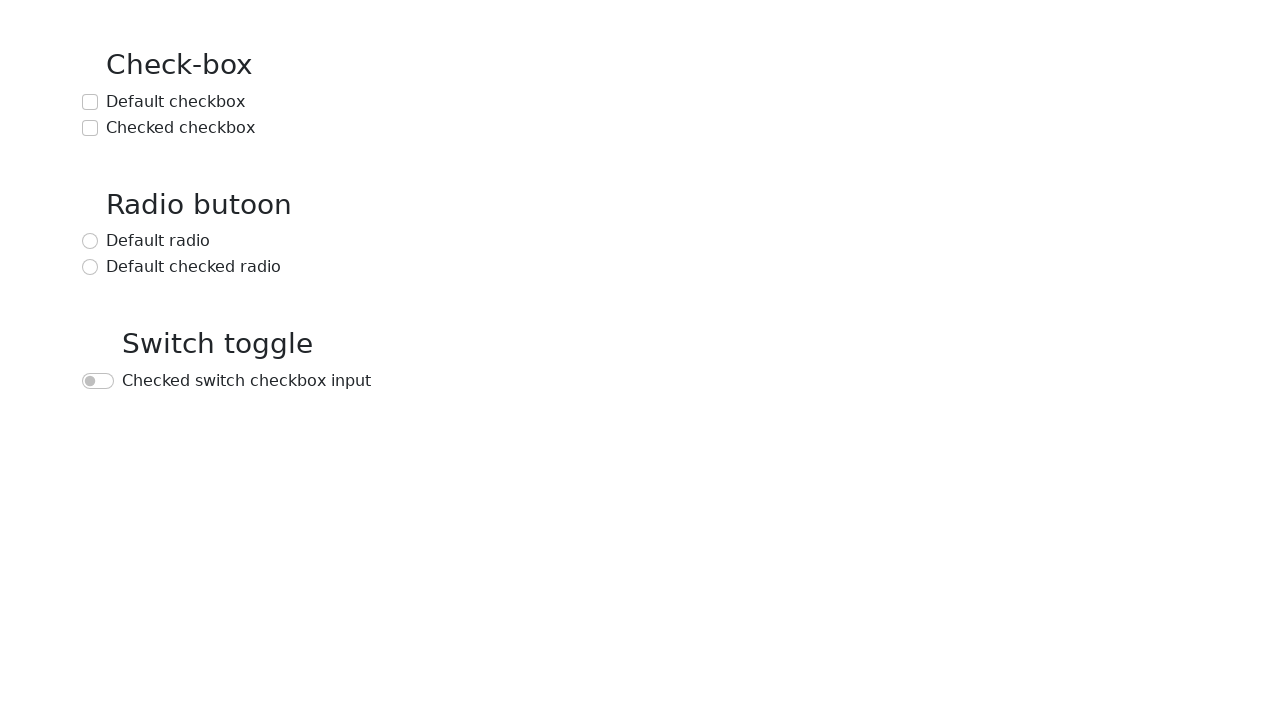

Checked a checkbox input element at (90, 102) on input >> nth=0
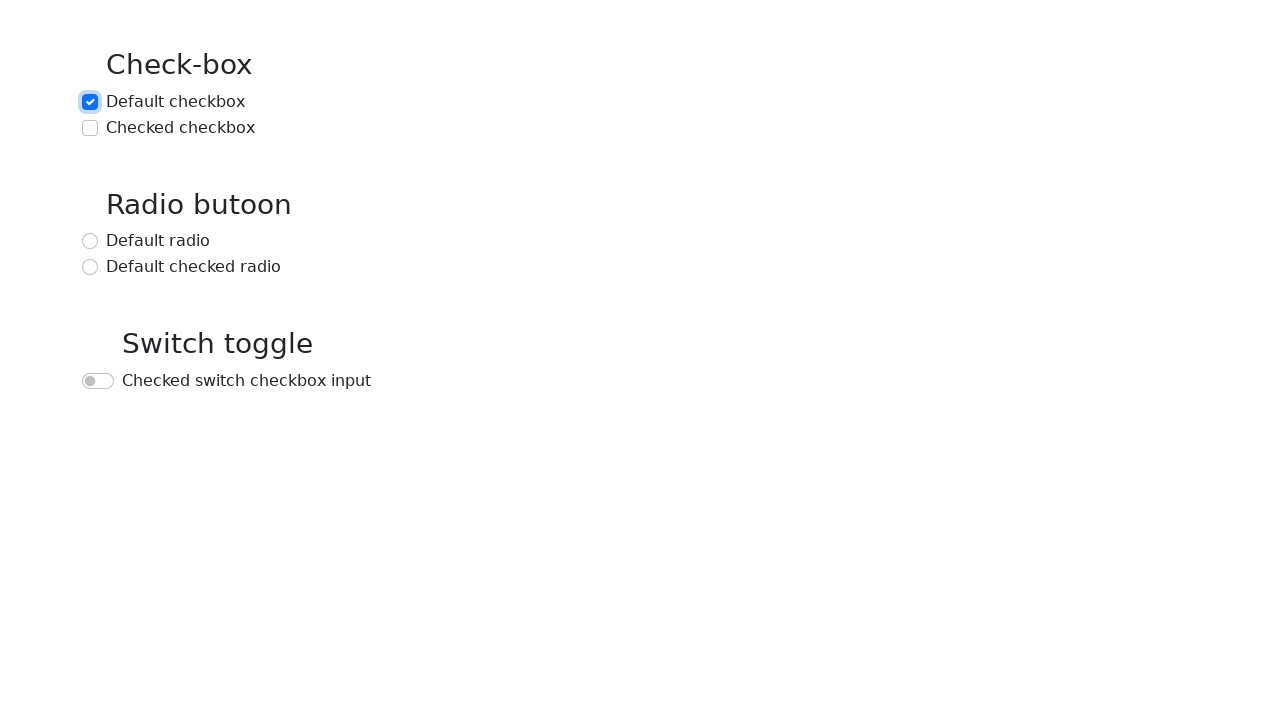

Checked a checkbox input element at (90, 128) on input >> nth=1
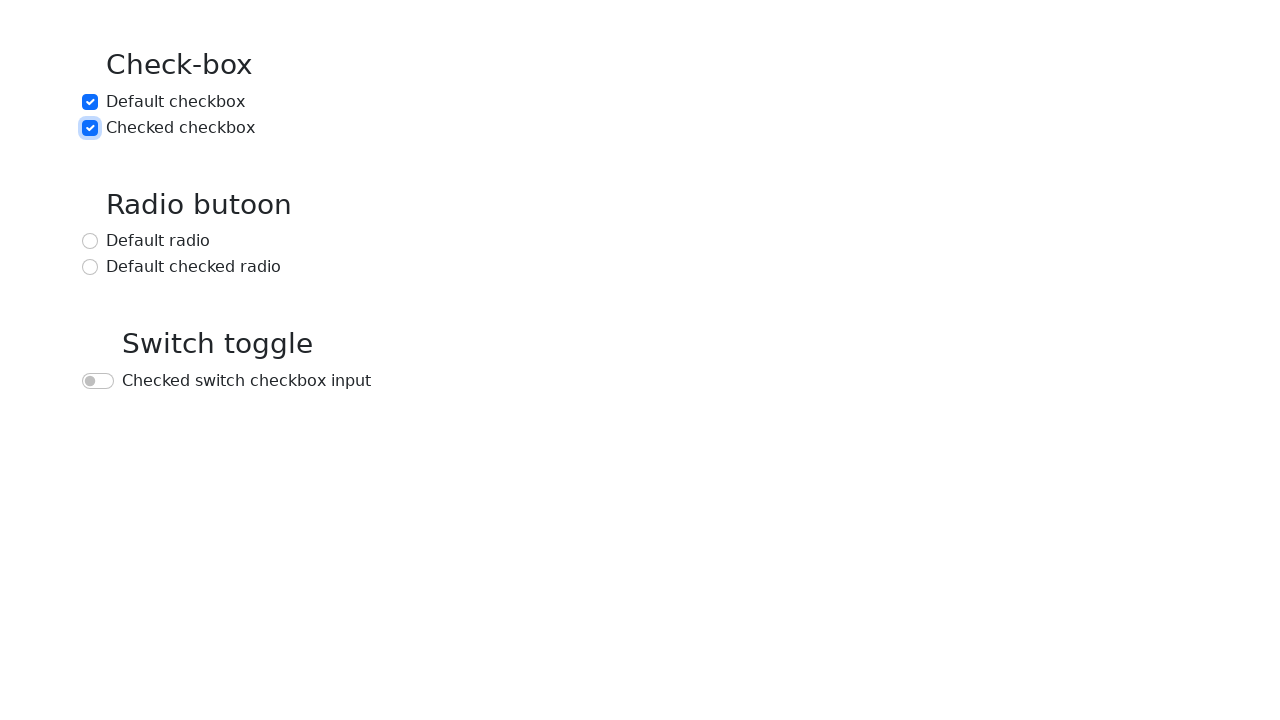

Checked a checkbox input element at (90, 241) on input >> nth=2
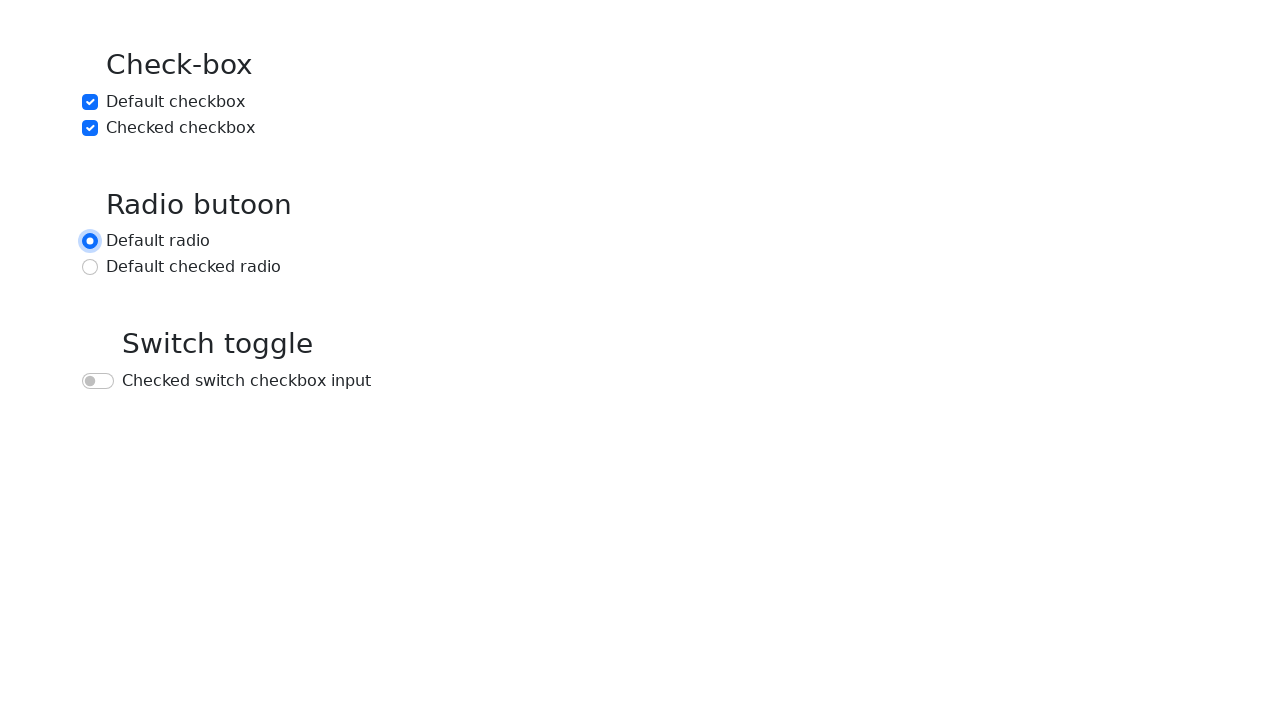

Checked a checkbox input element at (90, 267) on input >> nth=3
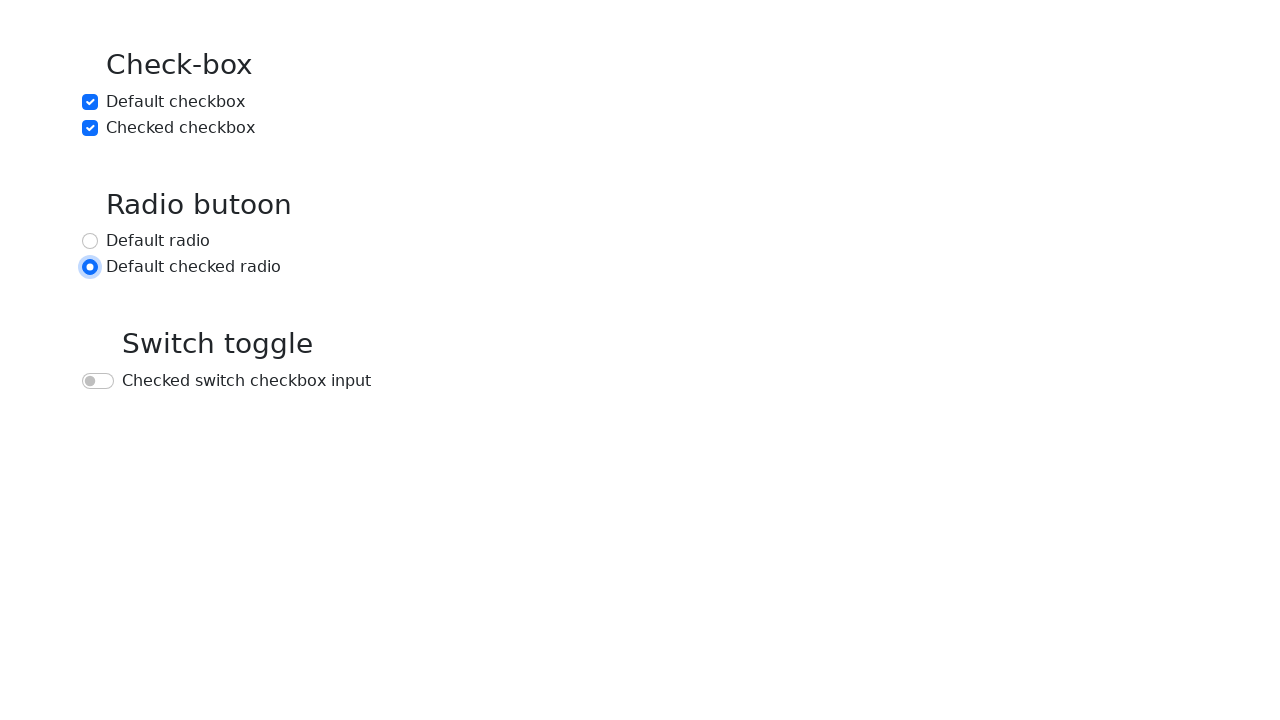

Checked a checkbox input element at (98, 381) on input >> nth=4
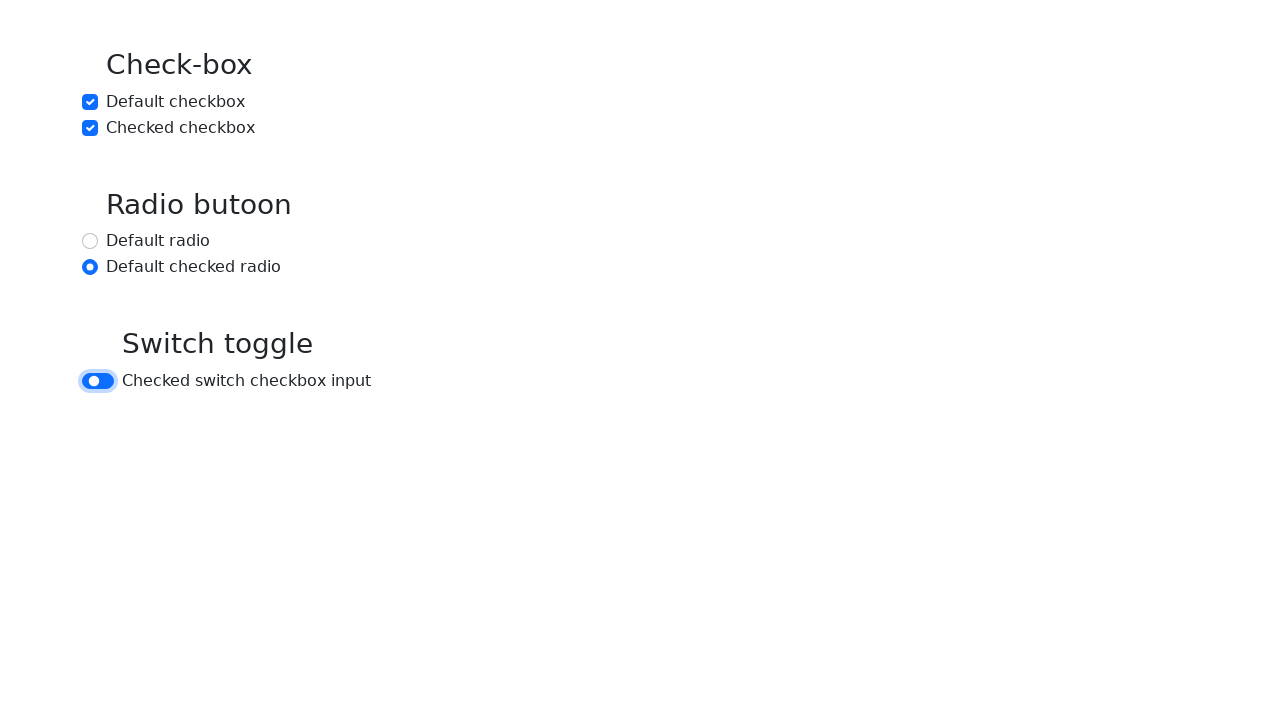

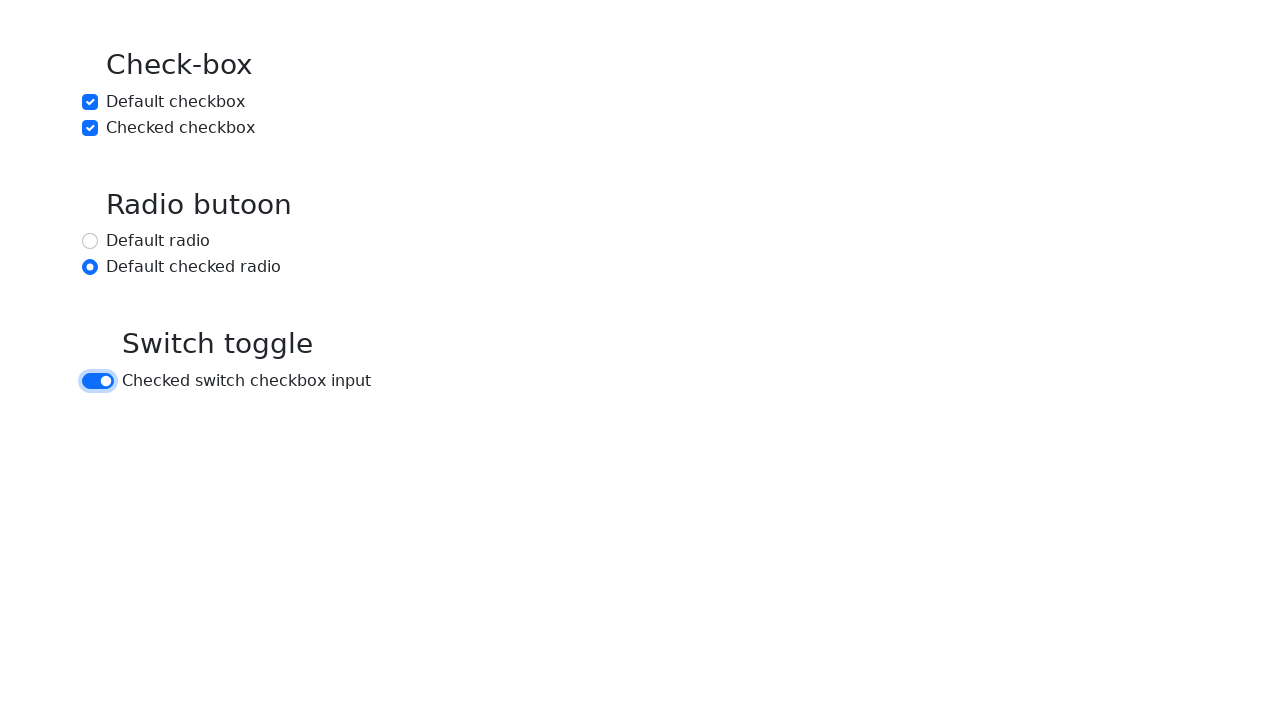